Tests double-click functionality on a button within an iframe and verifies the response text changes to "Hello World"

Starting URL: https://www.w3schools.com/tags/tryit.asp?filename=tryhtml5_ev_ondblclick

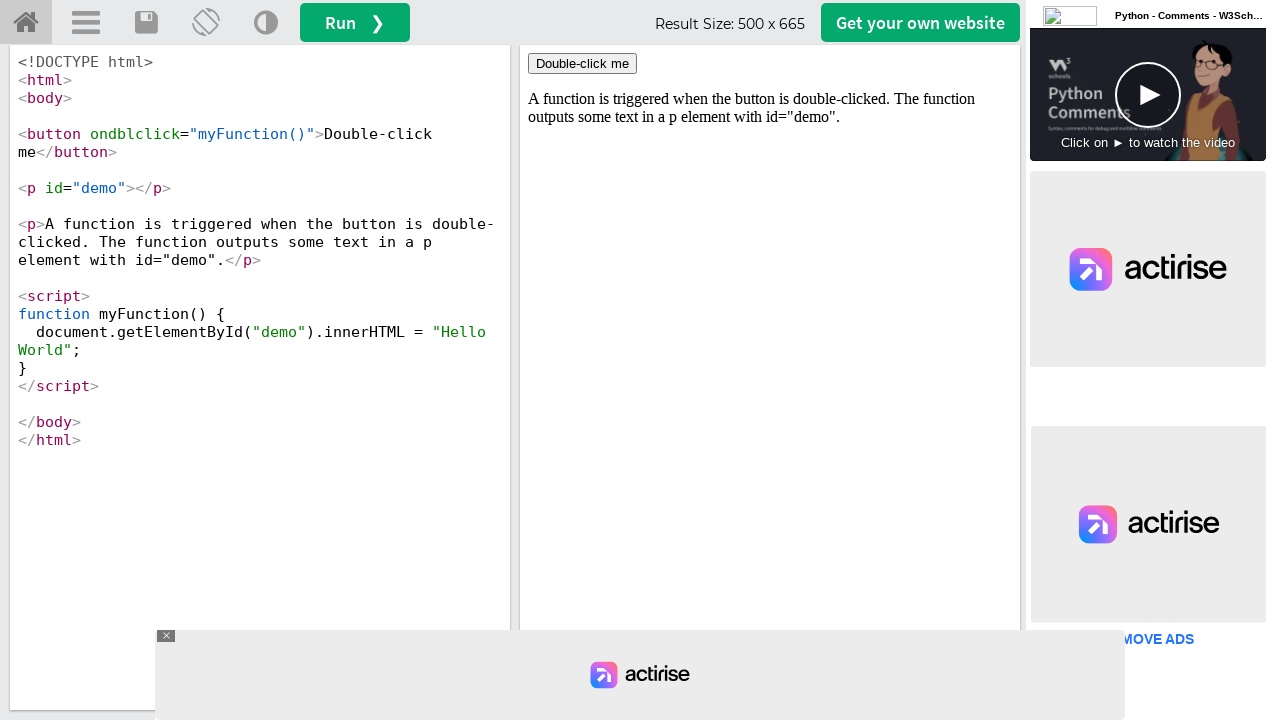

Located iframe with id 'iframeResult'
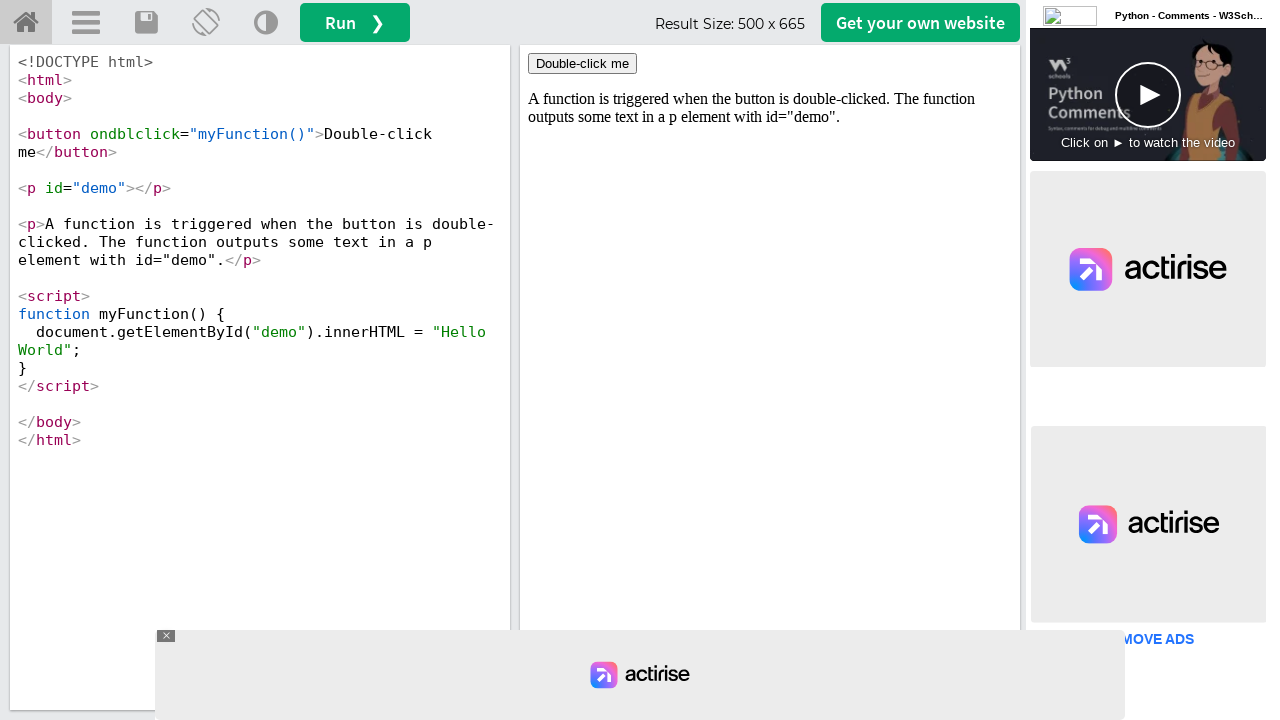

Located 'Double-click me' button within iframe
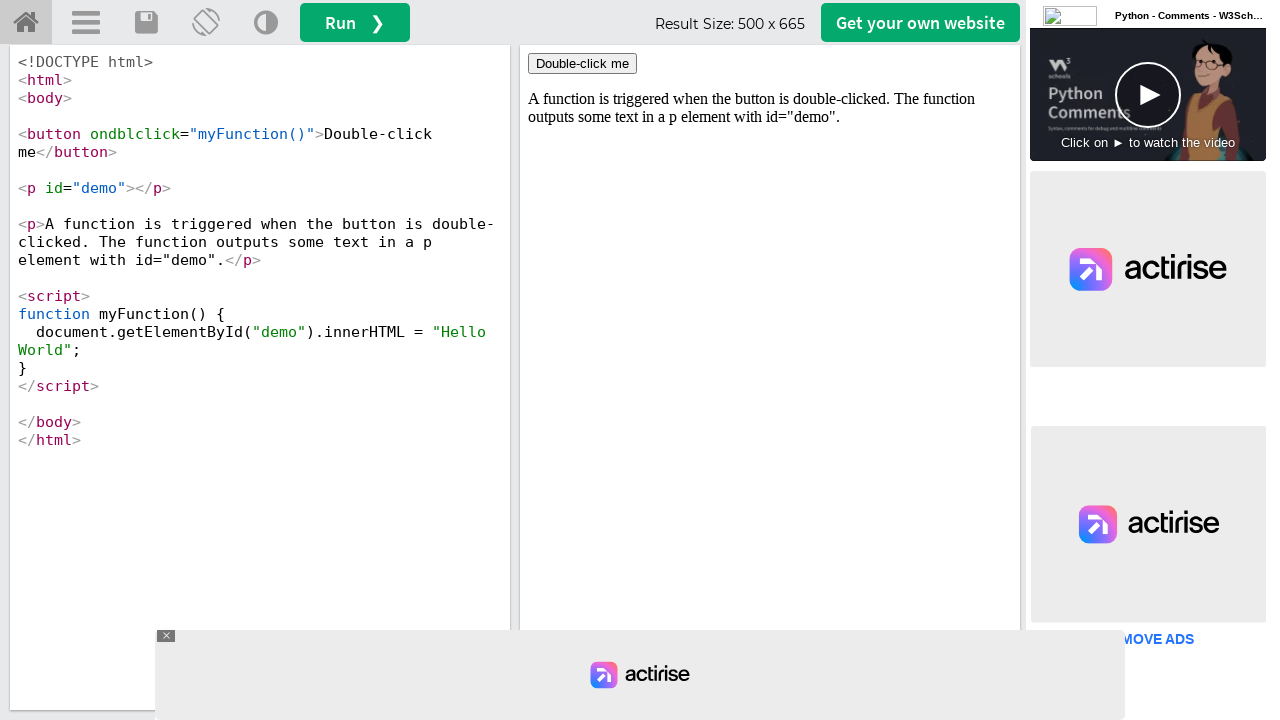

Double-clicked the button to trigger ondblclick event at (582, 64) on iframe[id='iframeResult'] >> internal:control=enter-frame >> xpath=//button[norm
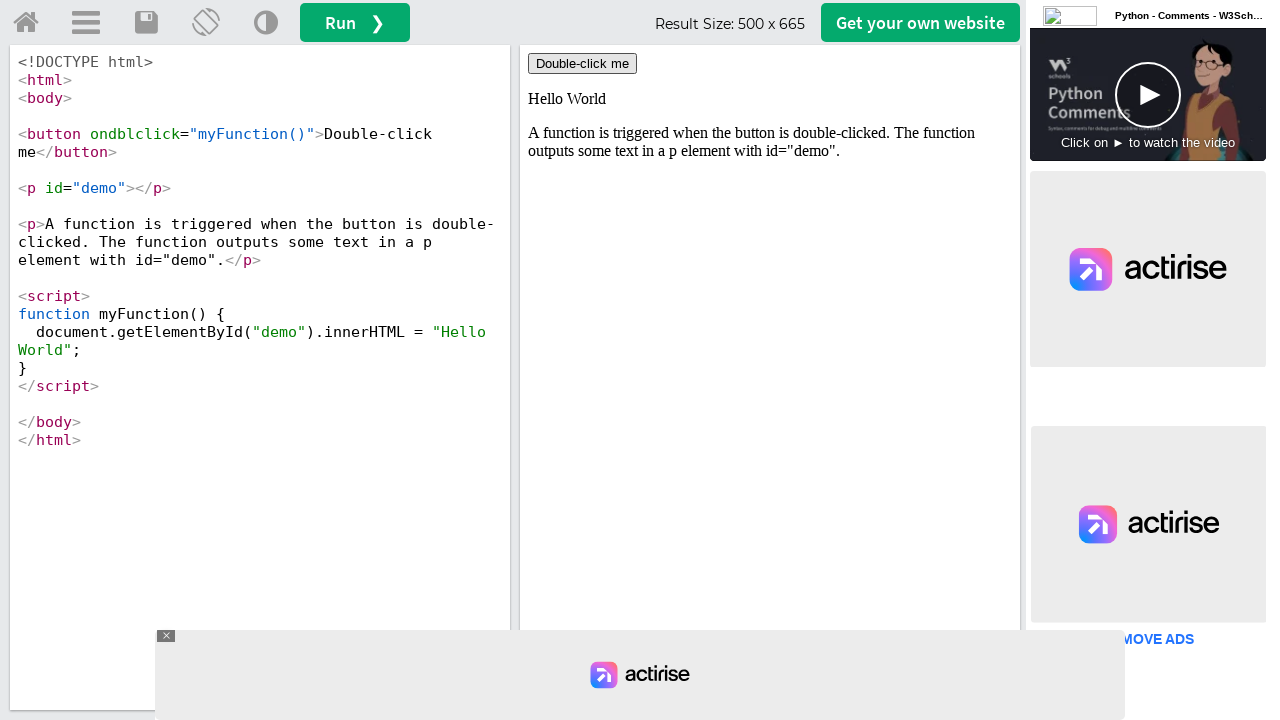

Located response text element with id 'demo'
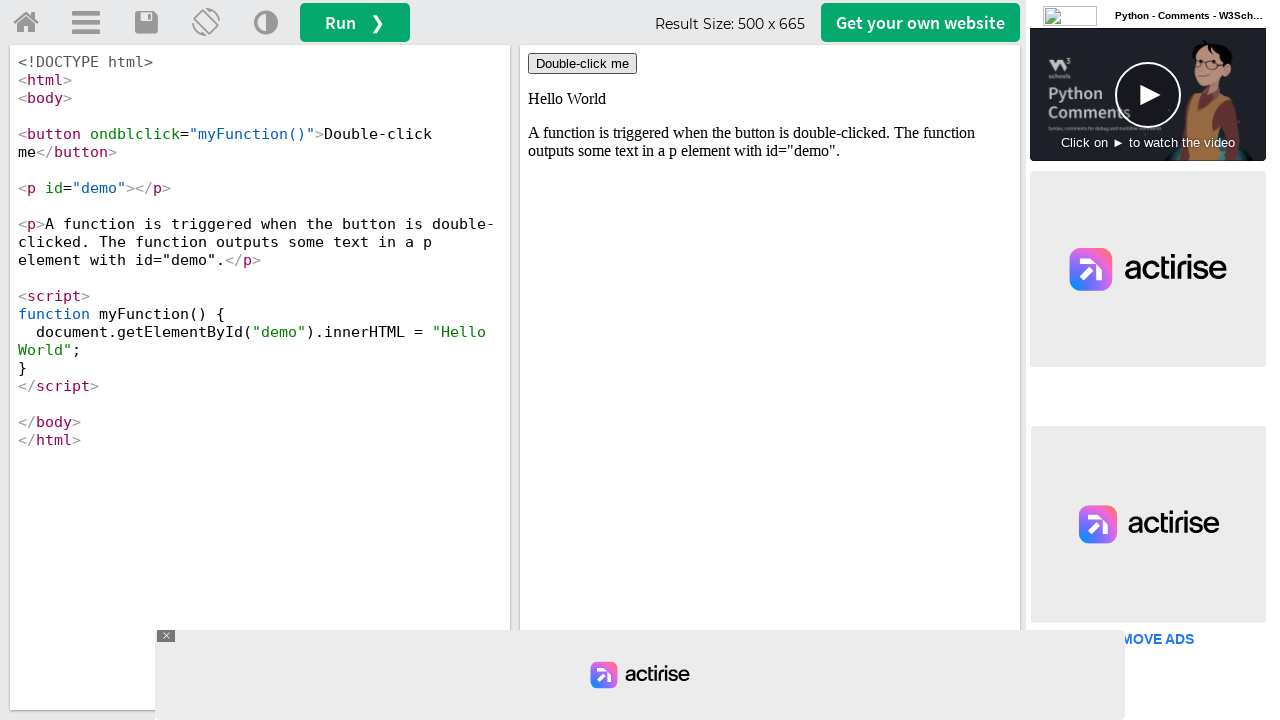

Response text element is now visible - double-click functionality verified
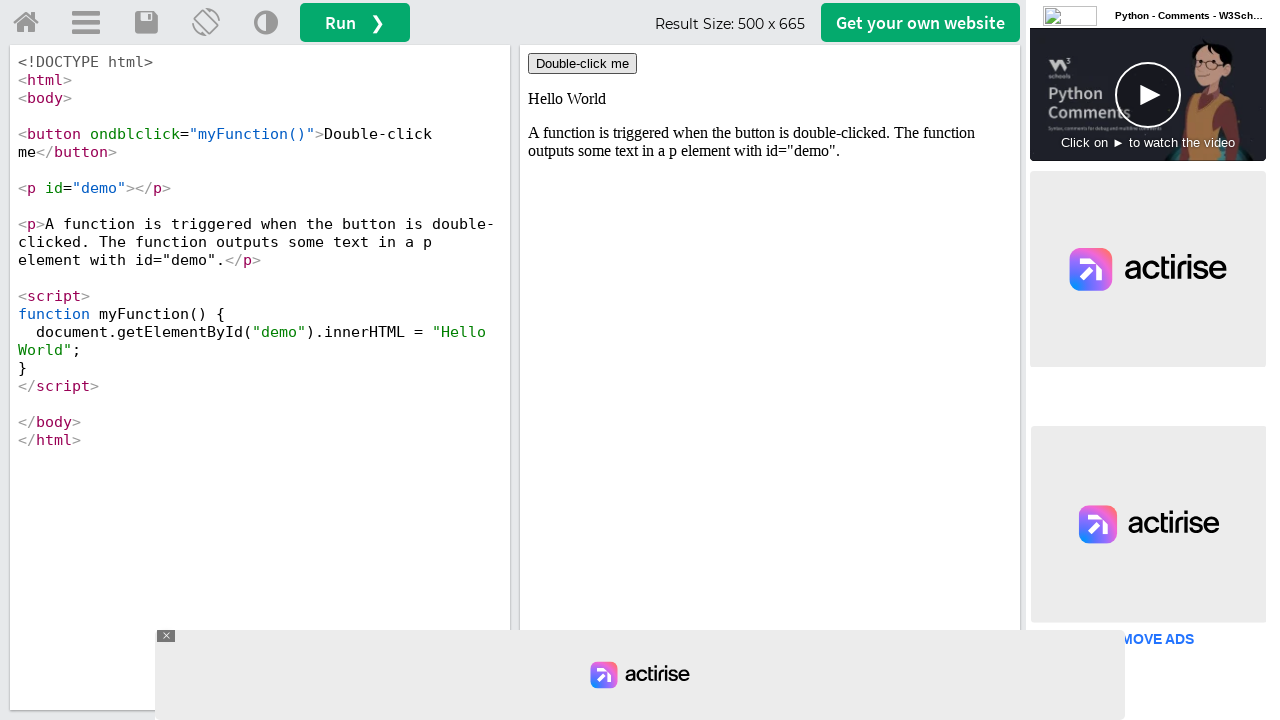

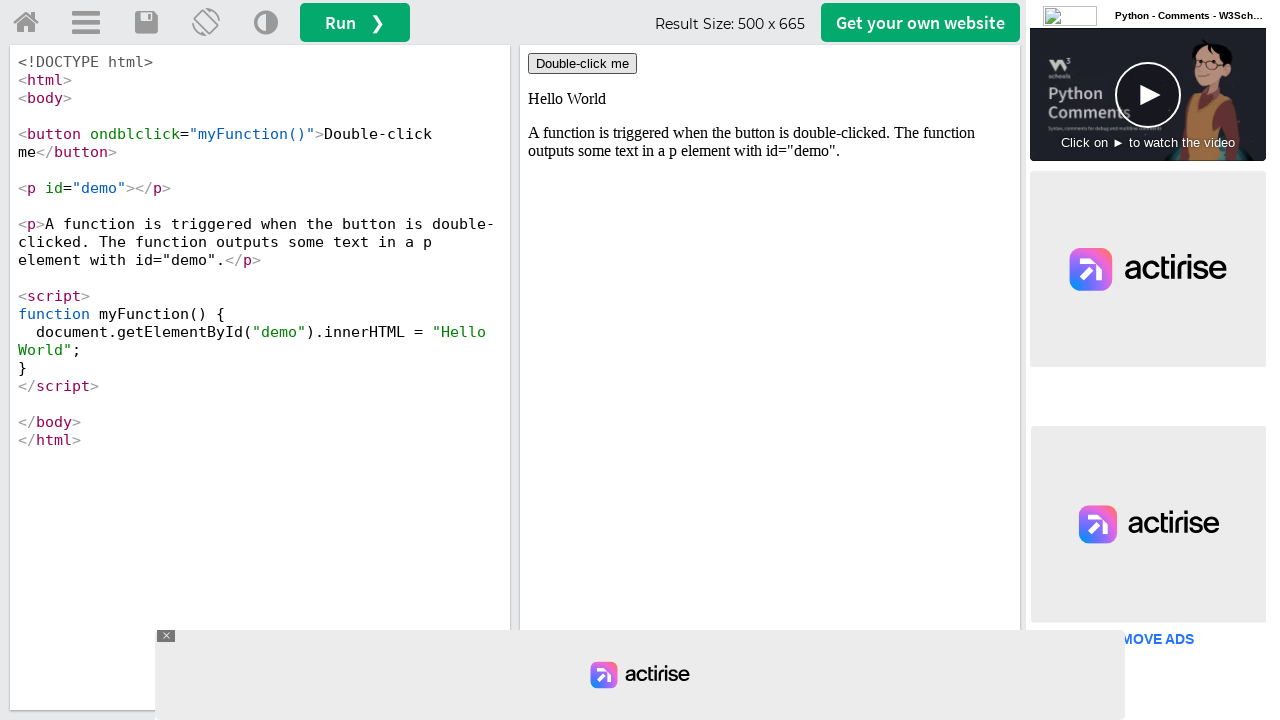